Tests mouse hover interaction on an image element by moving to a specific image and clicking on it to trigger a lightbox/zoom effect

Starting URL: https://www.jqueryscript.net/zoom/image-magnifier-on-hover.html

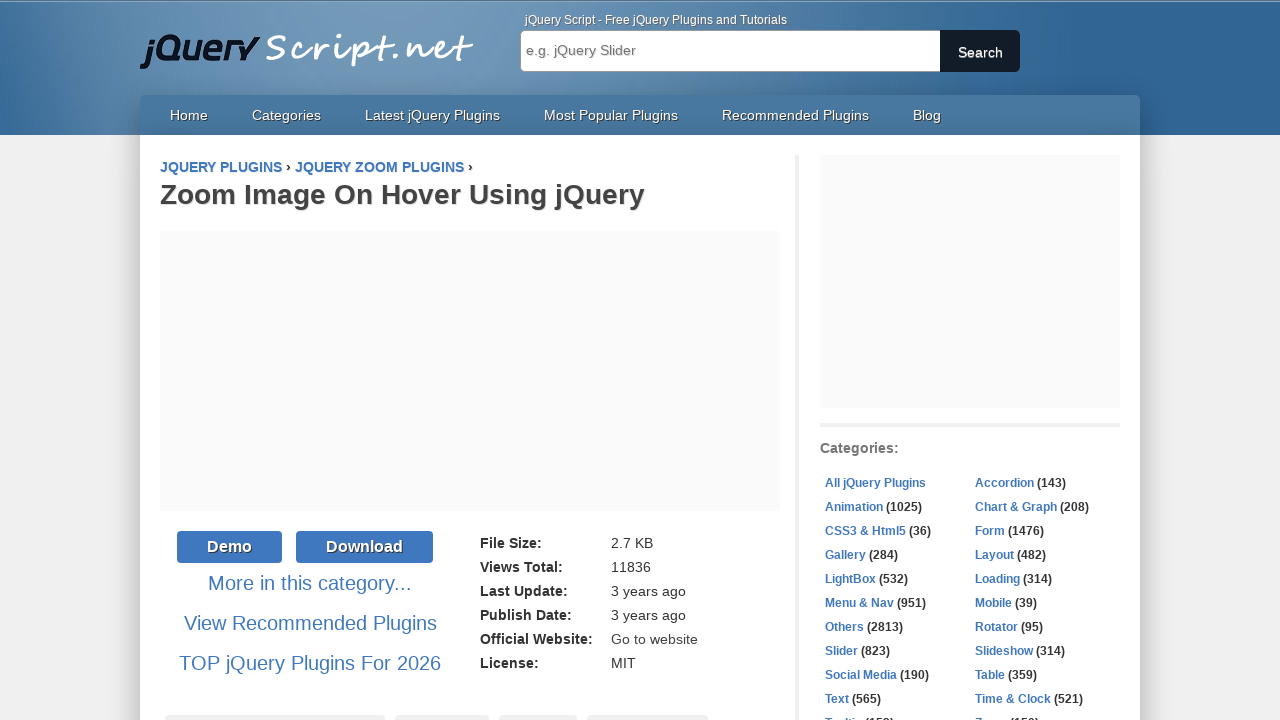

Located the 5th vlightbox3 image element
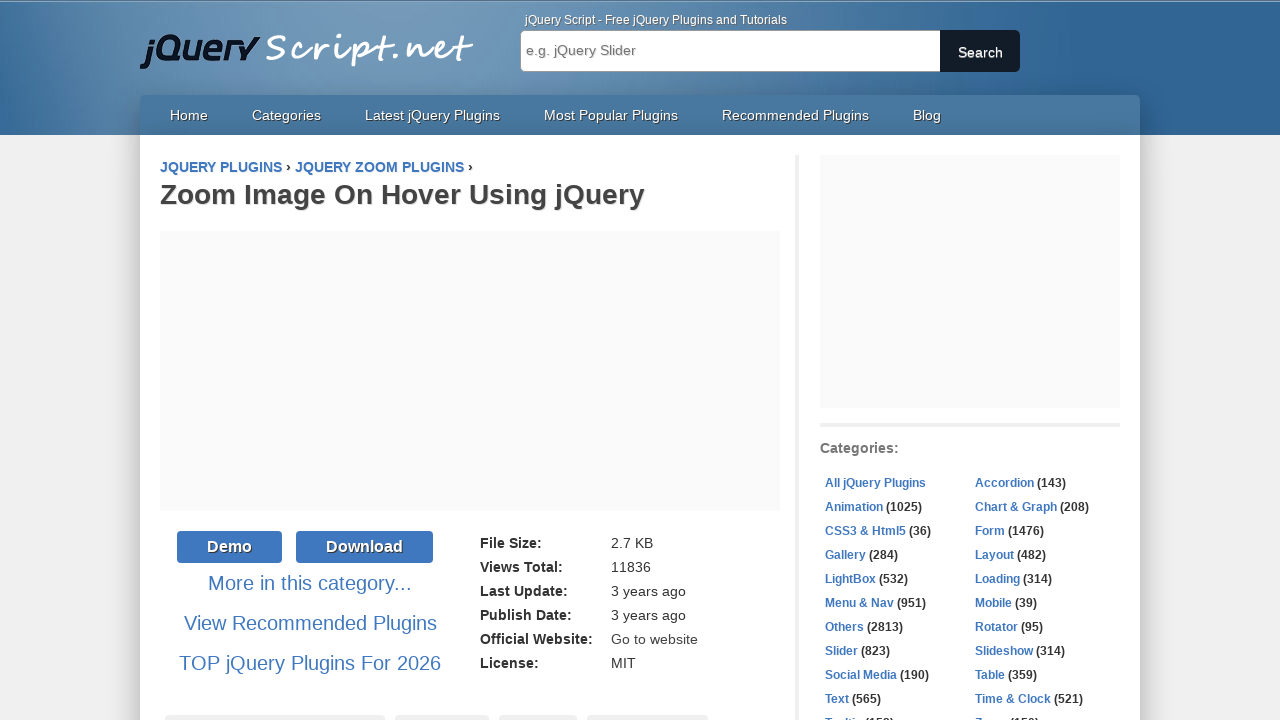

Hovered mouse over the image element to trigger zoom effect at (470, 360) on (//a[@class='vlightbox3'])[5]
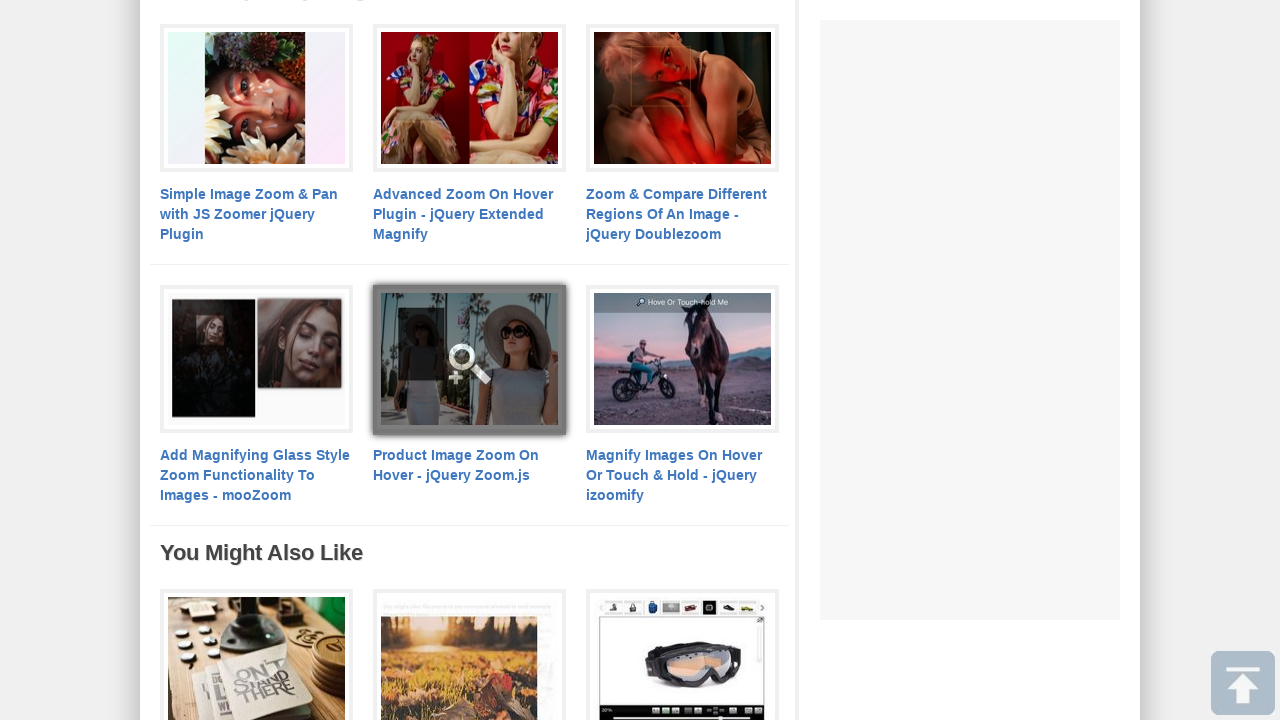

Waited 1 second to observe hover effect
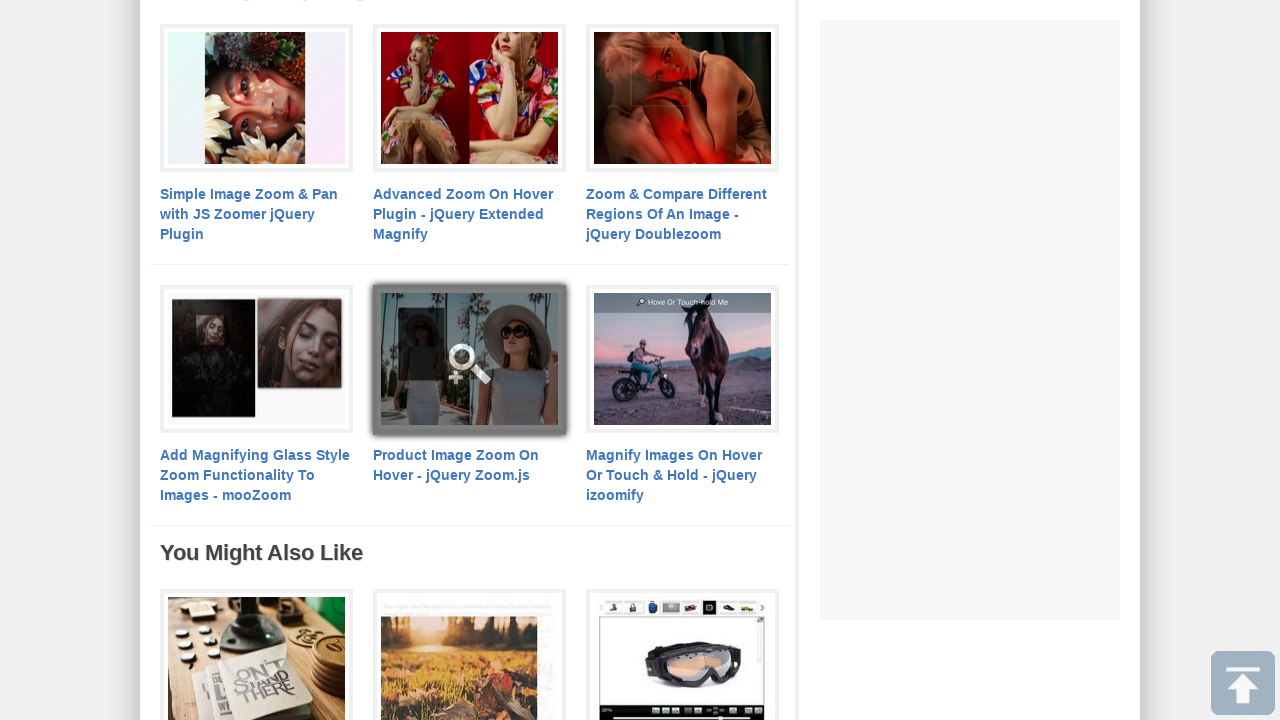

Clicked on the image to trigger lightbox/zoom effect at (470, 360) on (//a[@class='vlightbox3'])[5]
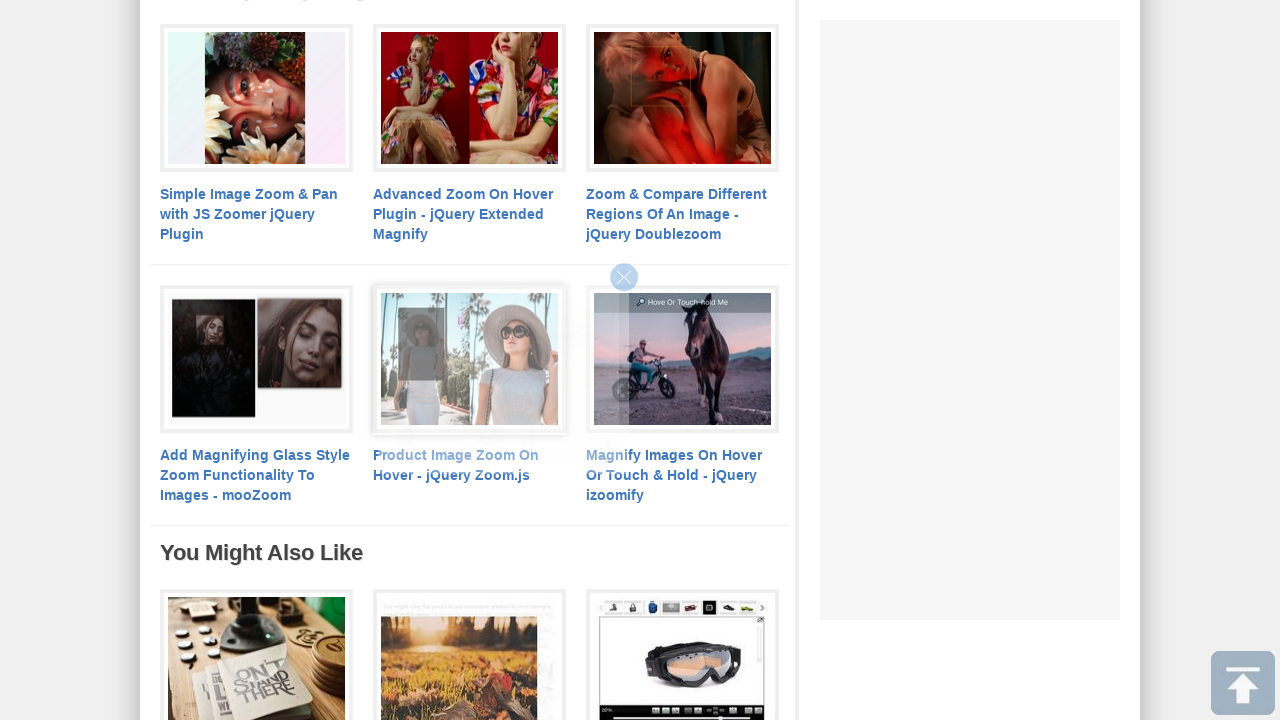

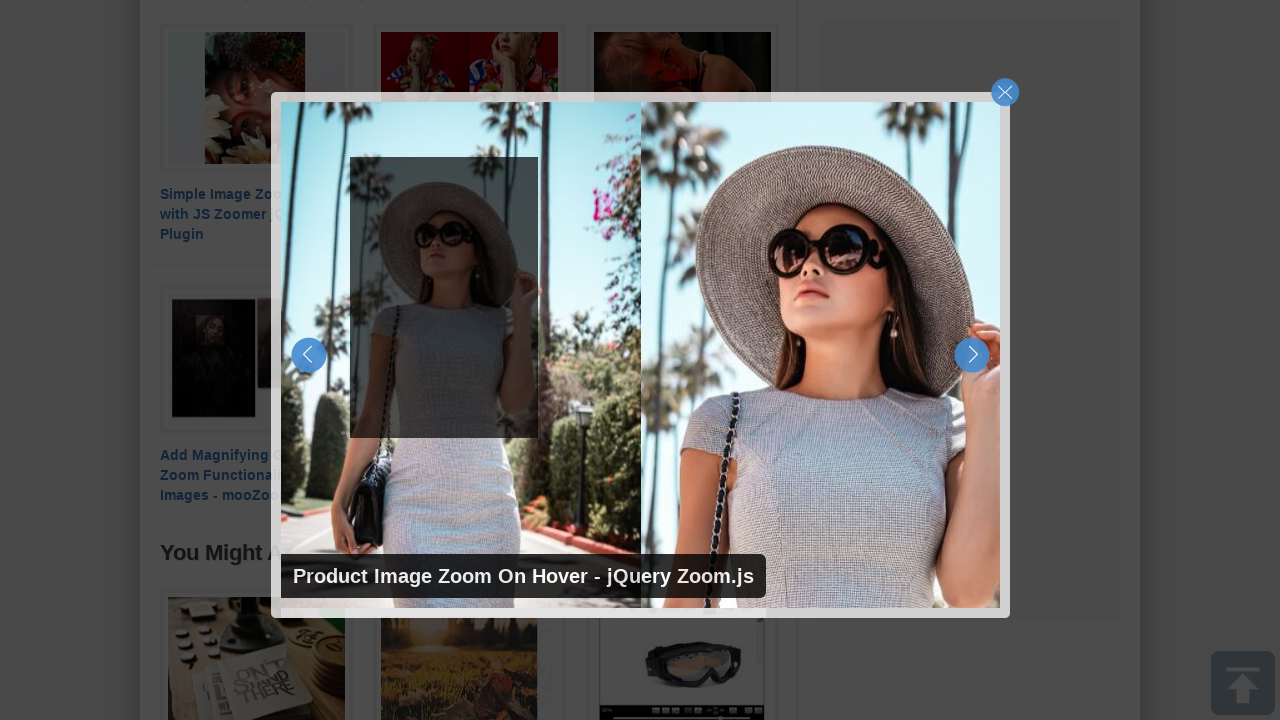